Tests selecting an option from a country dropdown menu on the OrangeHRM trial signup page by selecting the 5th index option.

Starting URL: https://www.orangehrm.com/en/orangehrm-30-day-trial

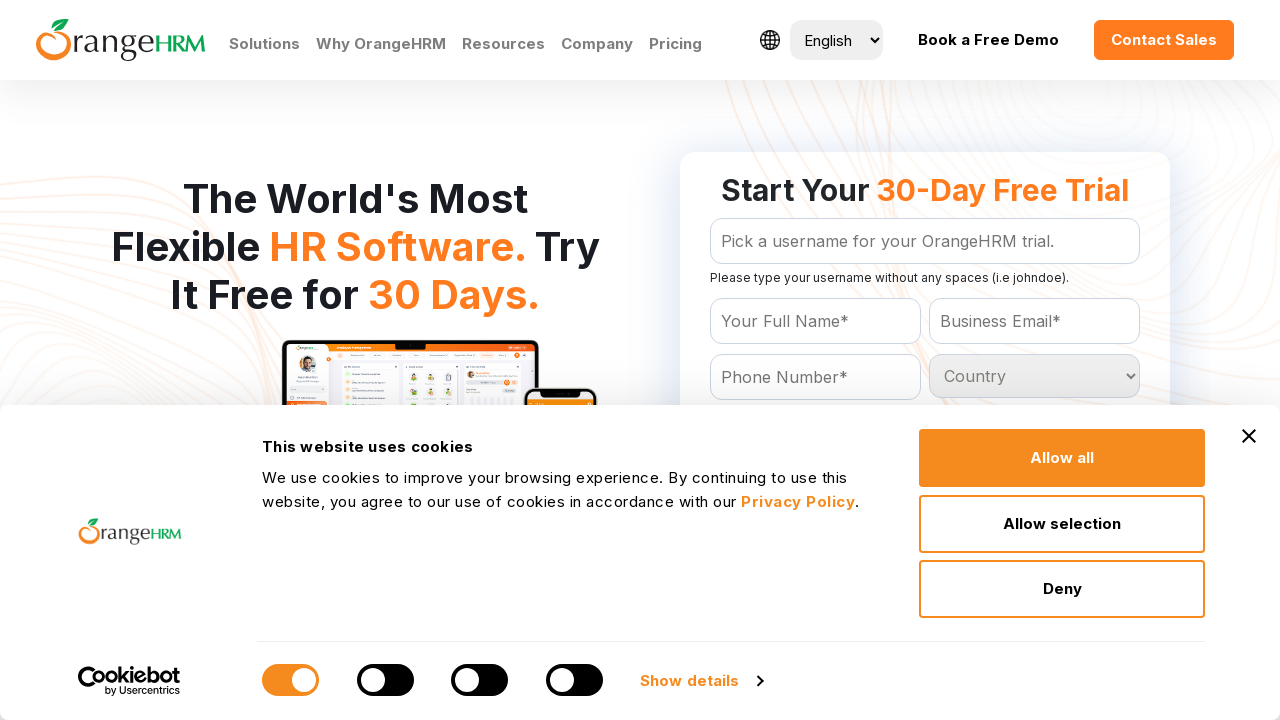

Waited 4 seconds for page to load
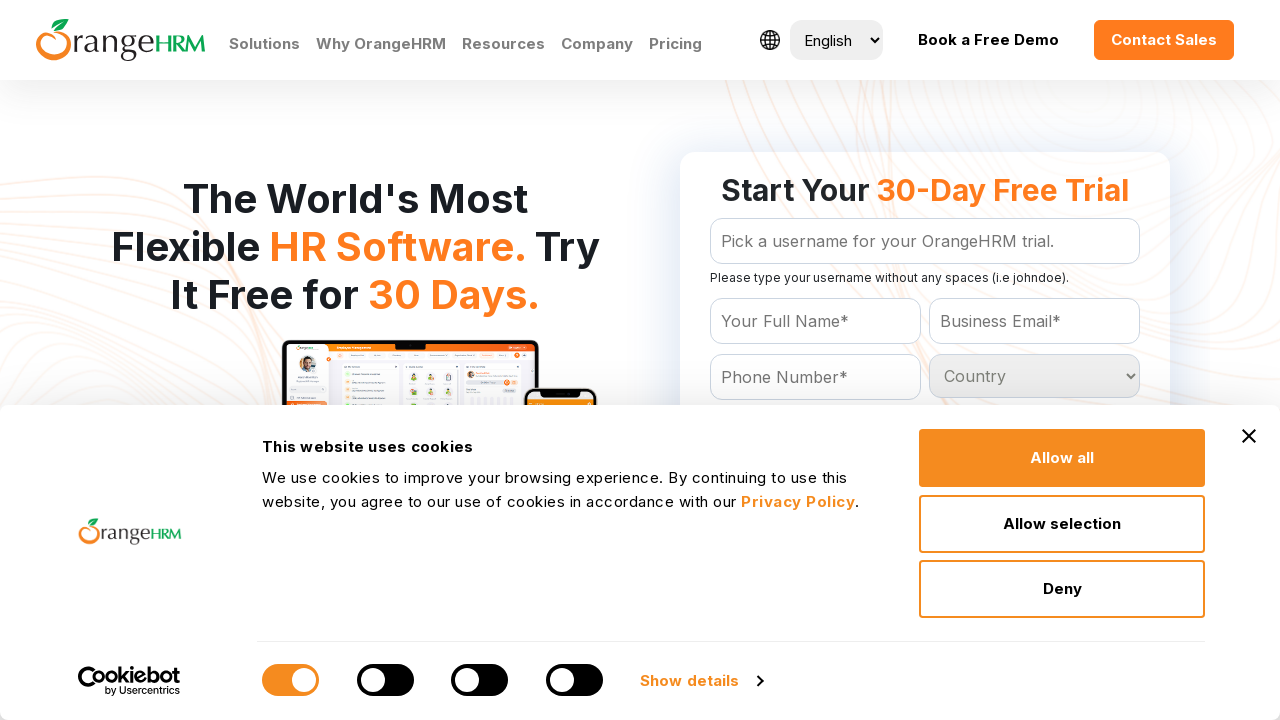

Country dropdown element became visible
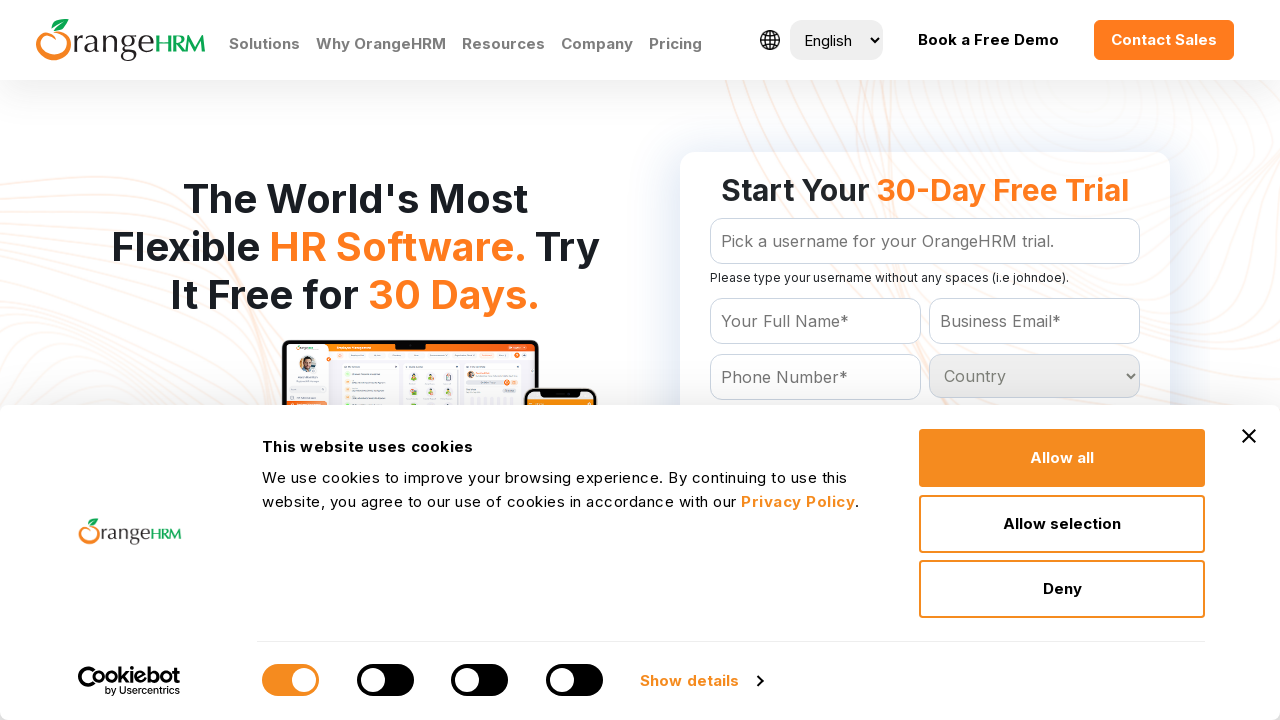

Selected the 5th option from country dropdown menu on #Form_getForm_Country
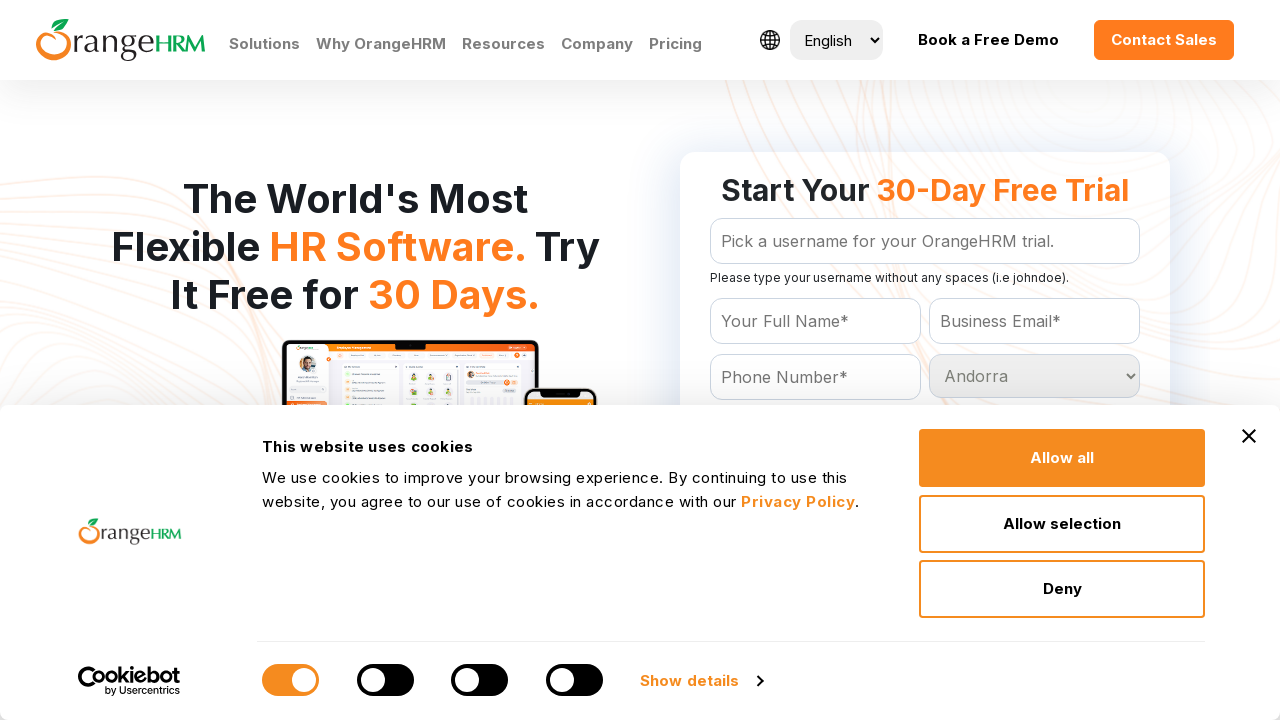

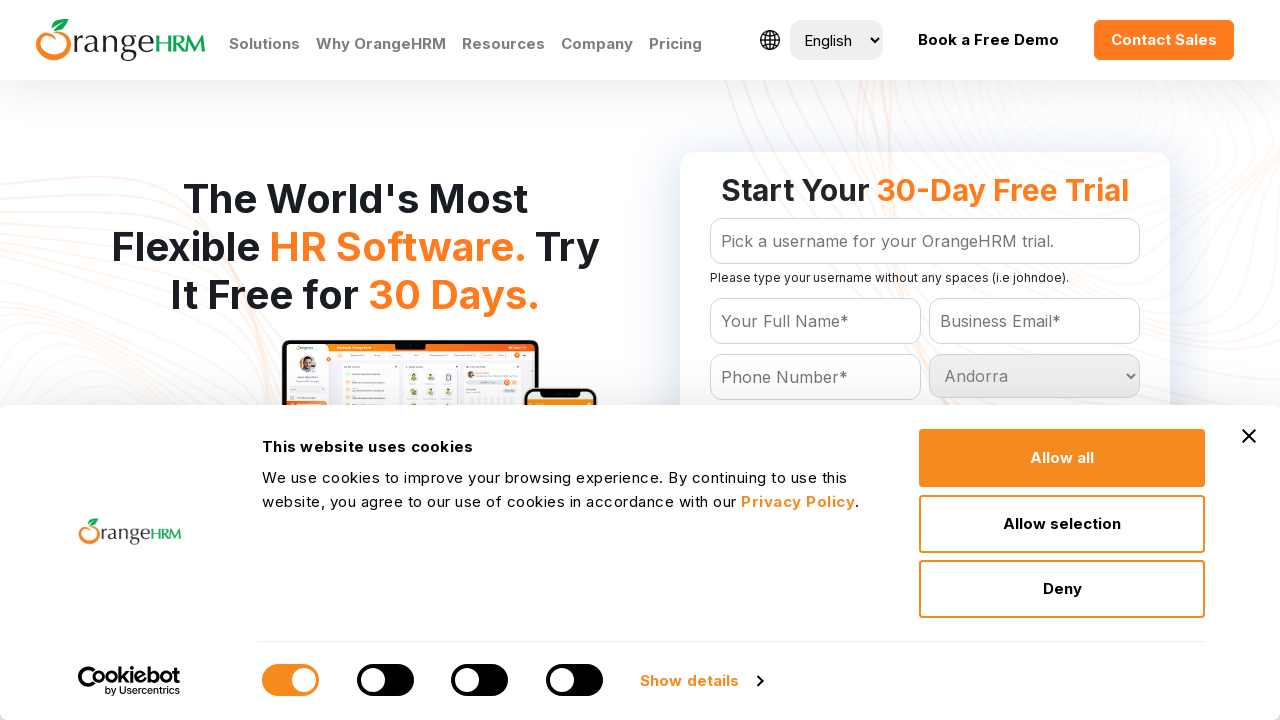